Tests JavaScript confirm alert handling by clicking the confirm button, dismissing the alert to verify cancel message, then accepting the alert to verify OK message

Starting URL: https://the-internet.herokuapp.com/javascript_alerts

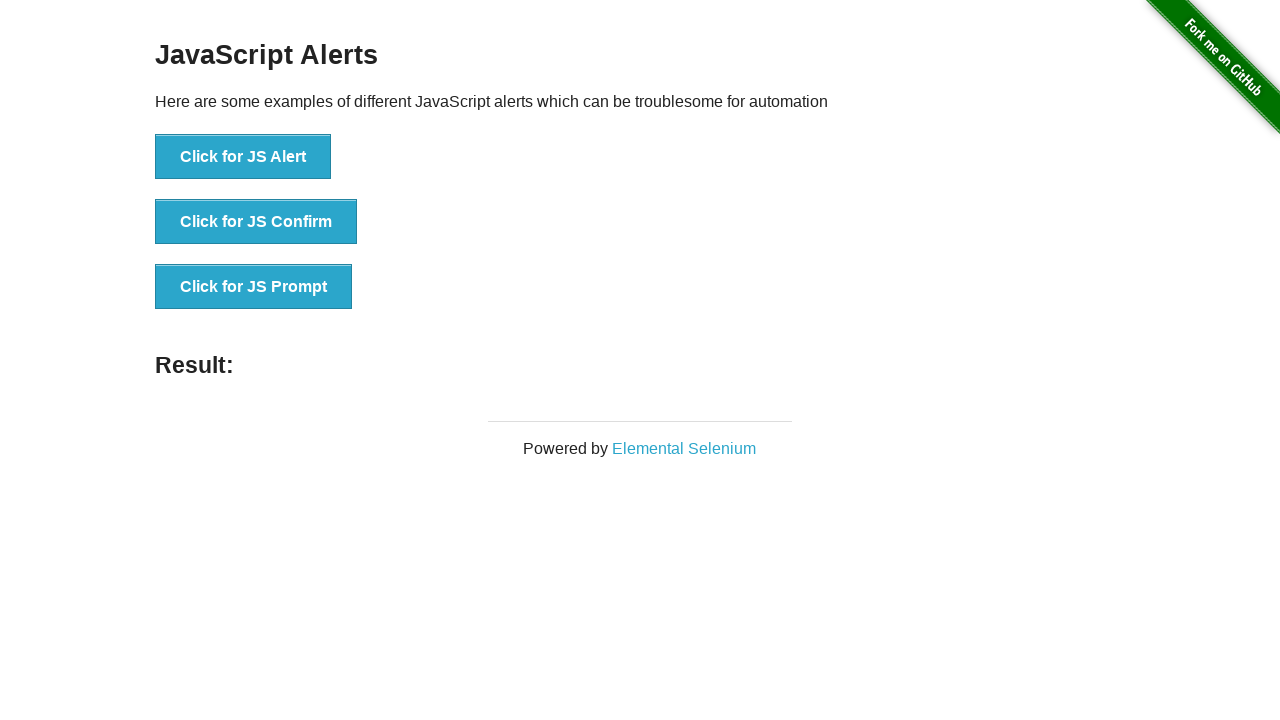

Navigated to JavaScript alerts test page
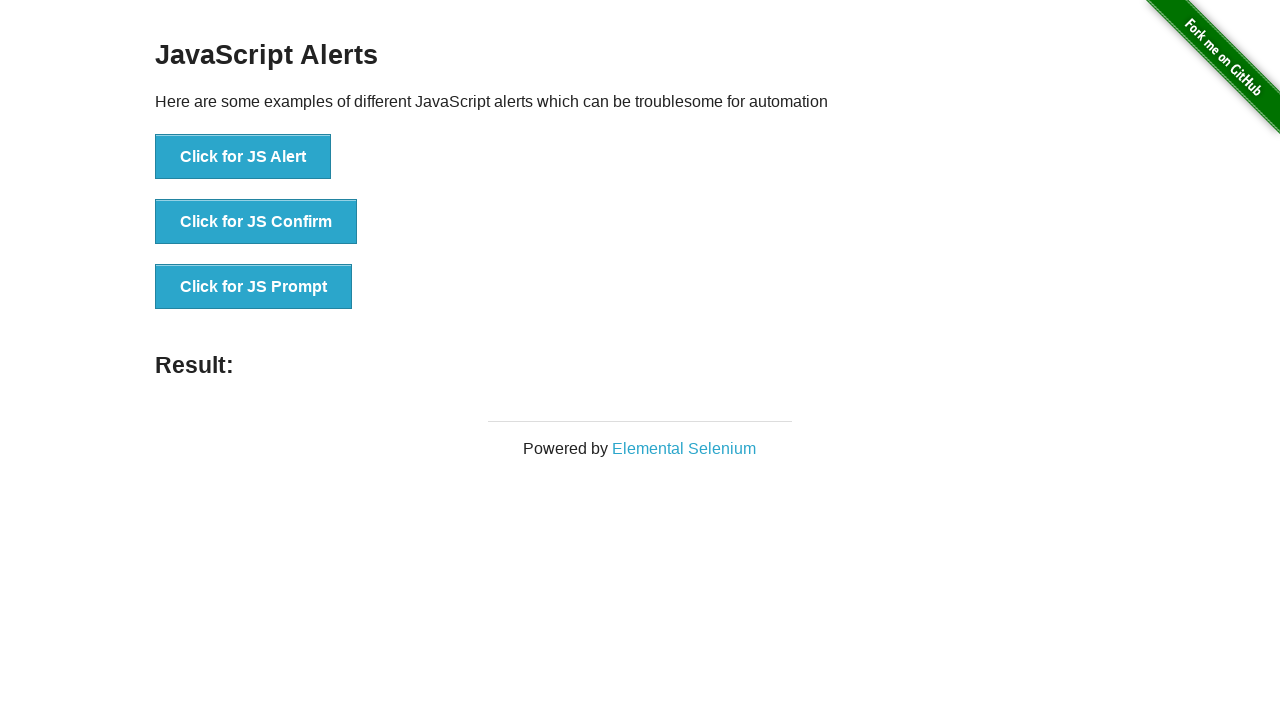

Clicked 'Click for JS Confirm' button at (256, 222) on xpath=//*[text() = 'Click for JS Confirm']
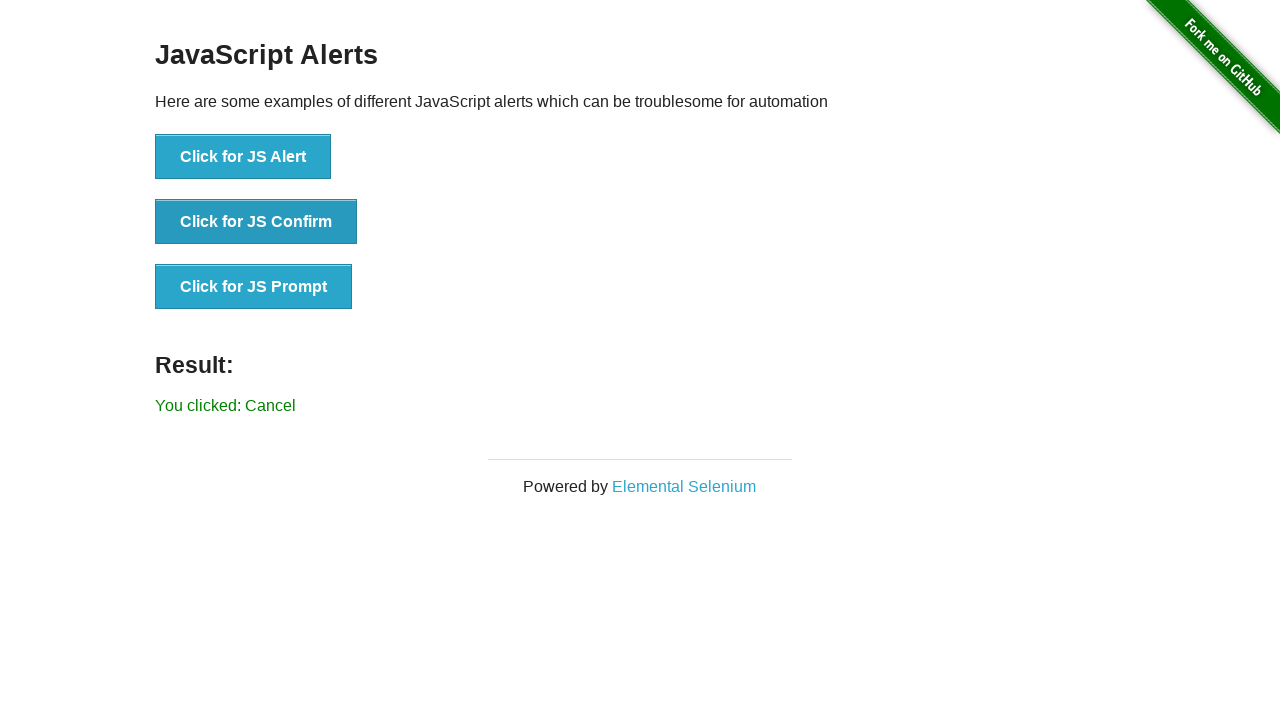

Set up dialog handler to dismiss the confirm alert
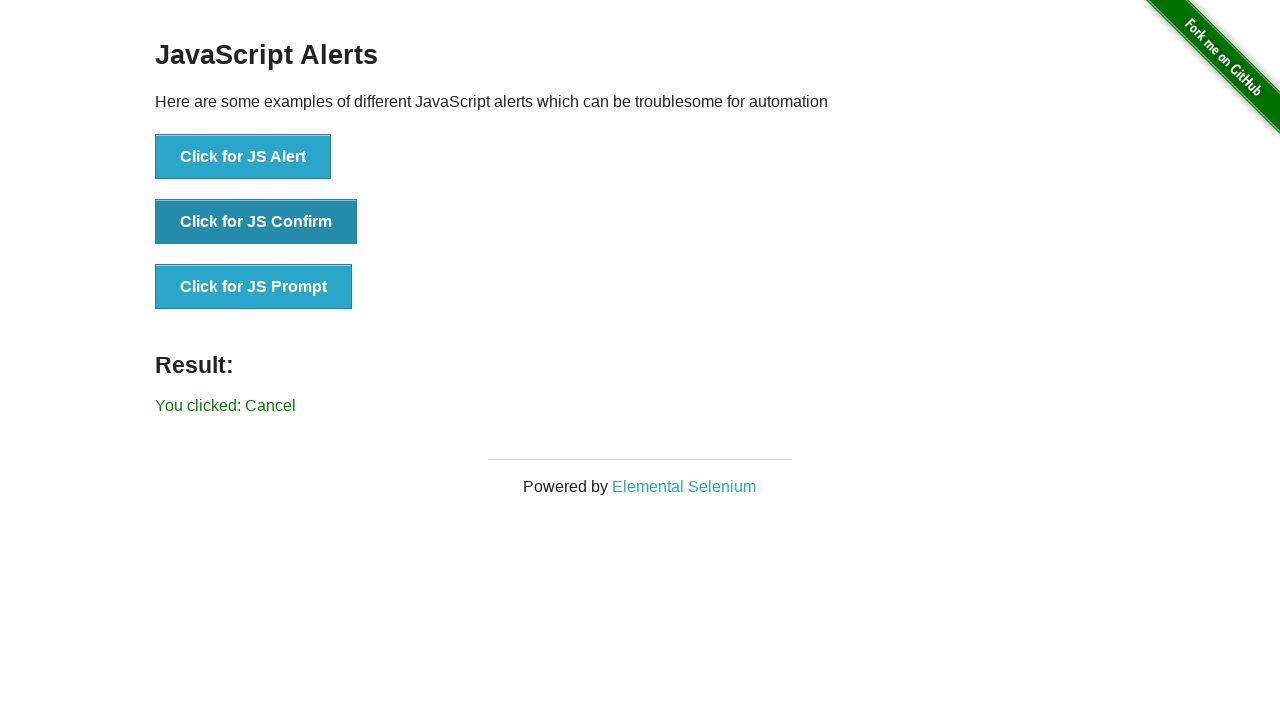

Result message appeared after dismissing alert
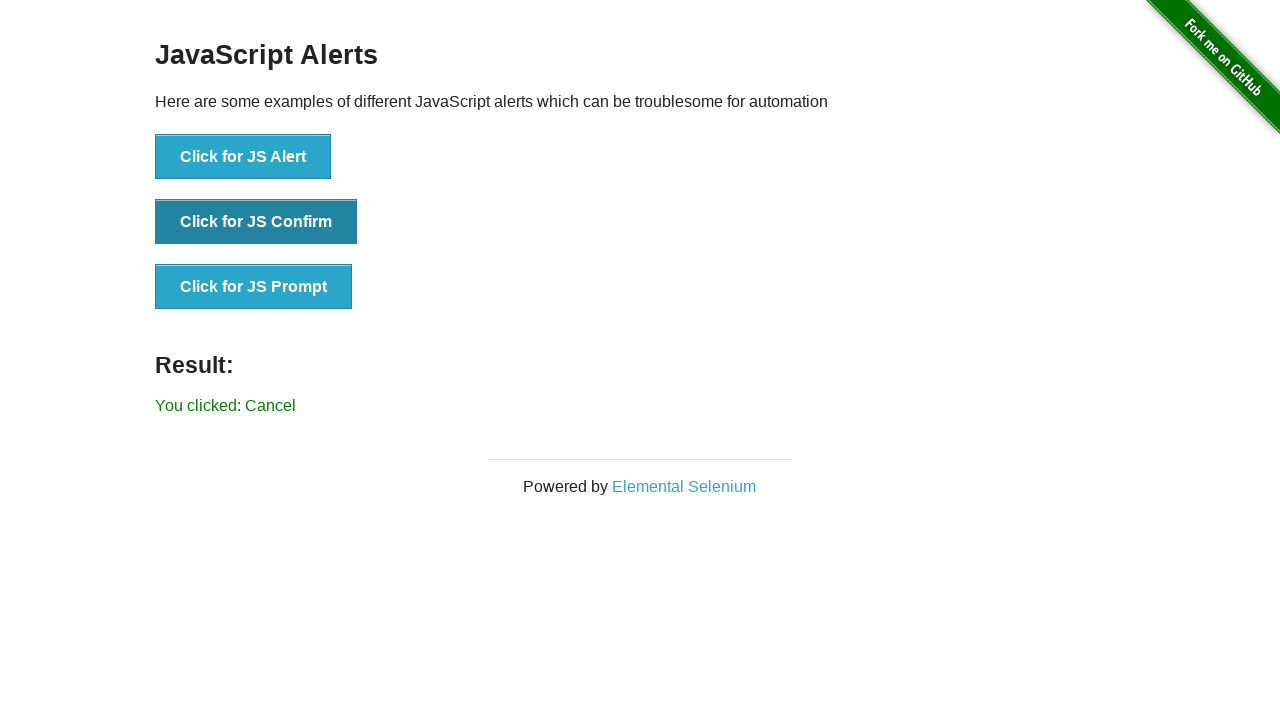

Retrieved result text after dismiss: 'You clicked: Cancel'
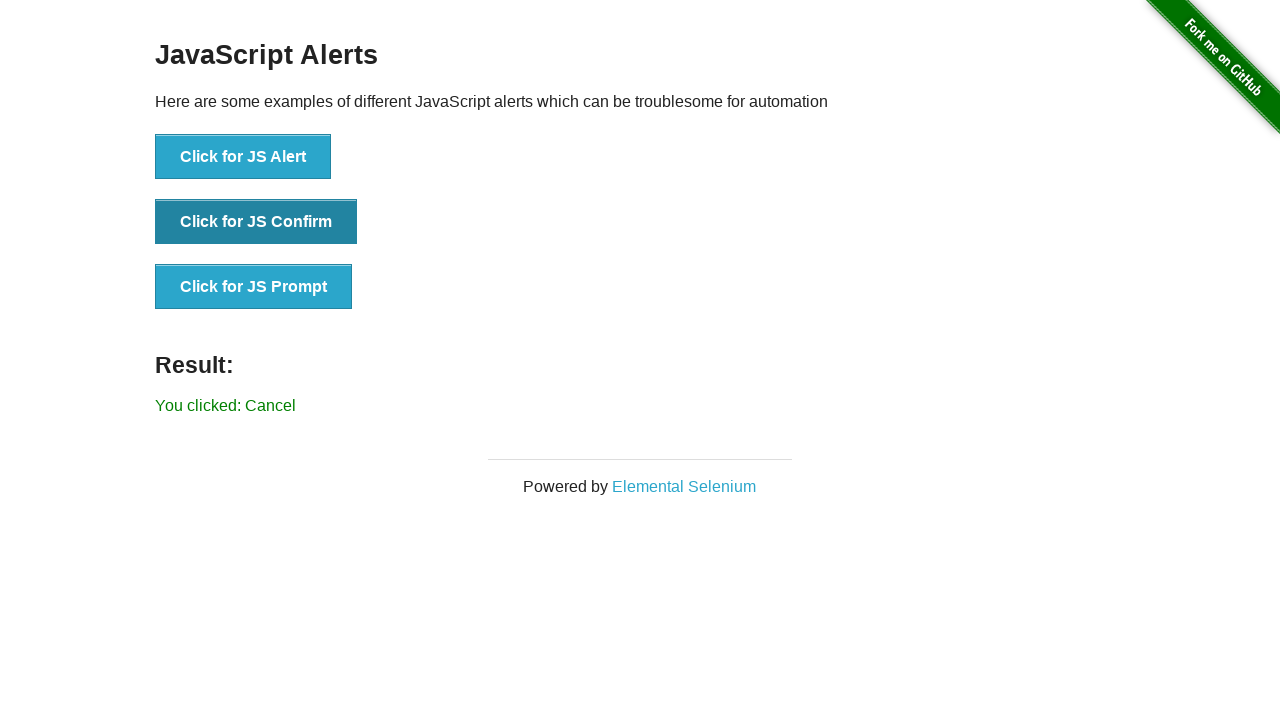

Clicked 'Click for JS Confirm' button again at (256, 222) on xpath=//*[text() = 'Click for JS Confirm']
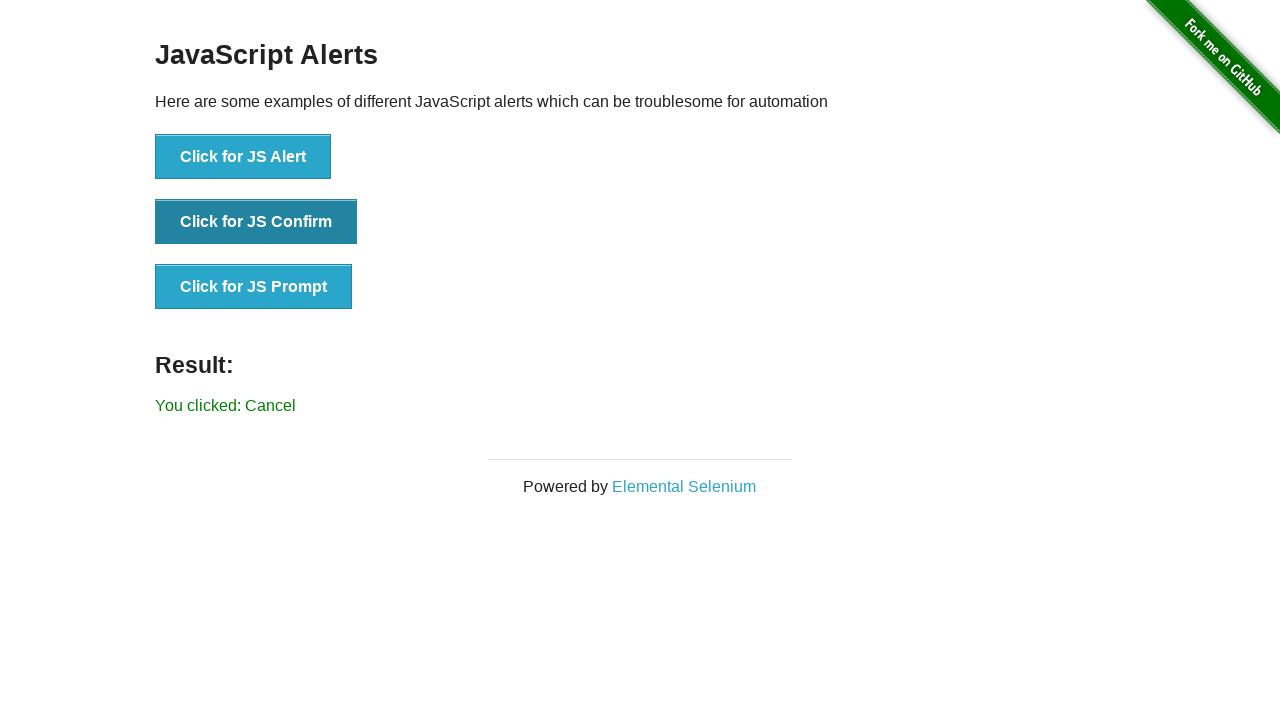

Set up dialog handler to accept the confirm alert
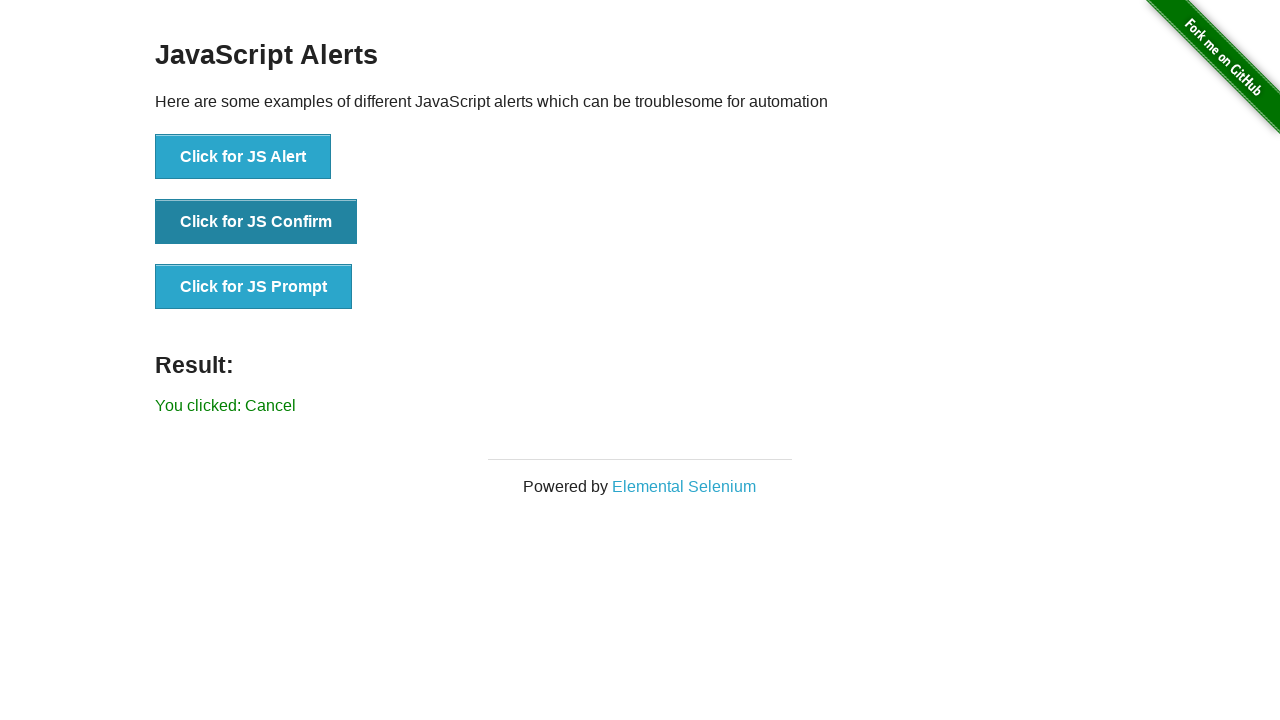

Result message appeared after accepting alert
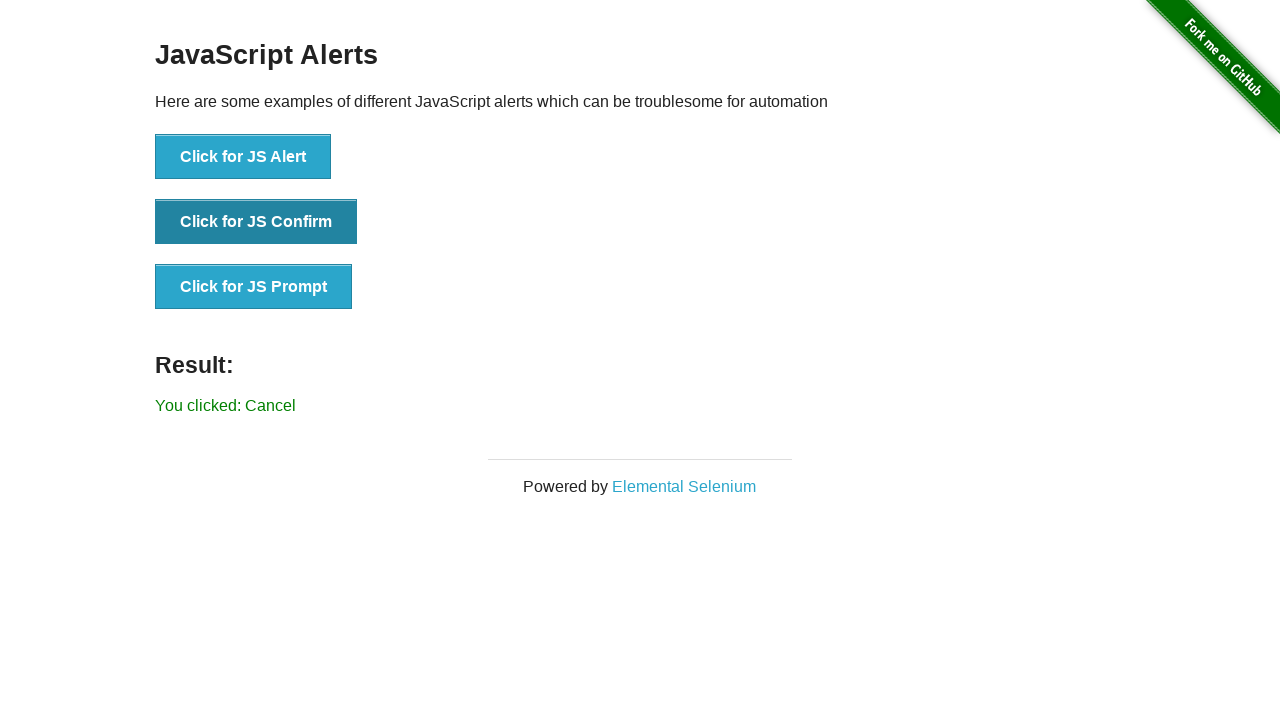

Retrieved result text after accept: 'You clicked: Cancel'
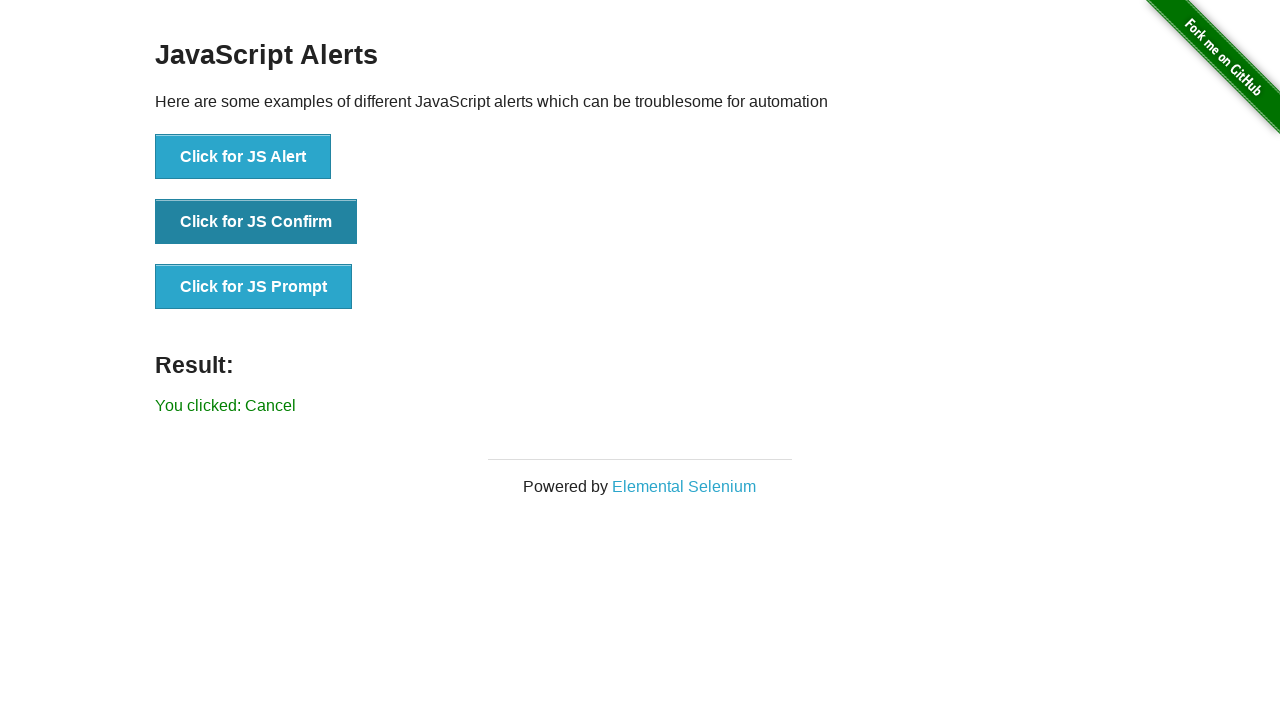

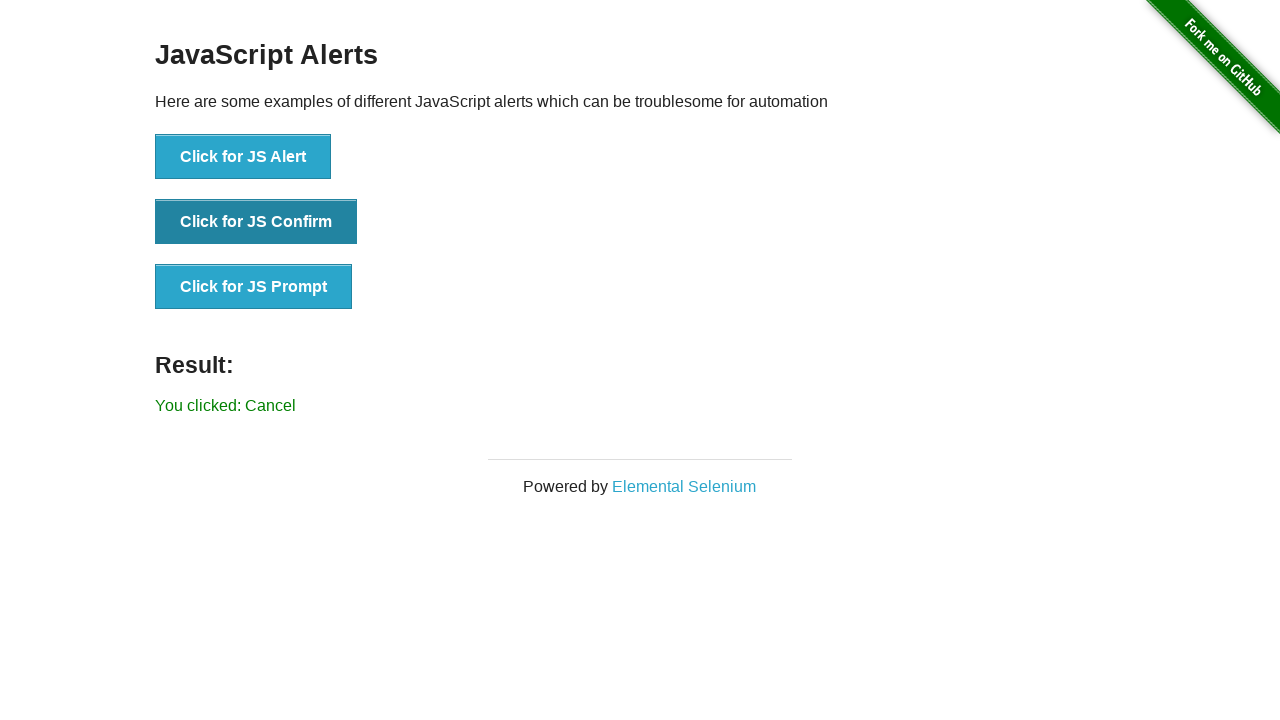